Navigates to Cypress login page and verifies the page loads with expected content

Starting URL: https://www.commissionpaymentservices.com/login.aspx?id=ctl

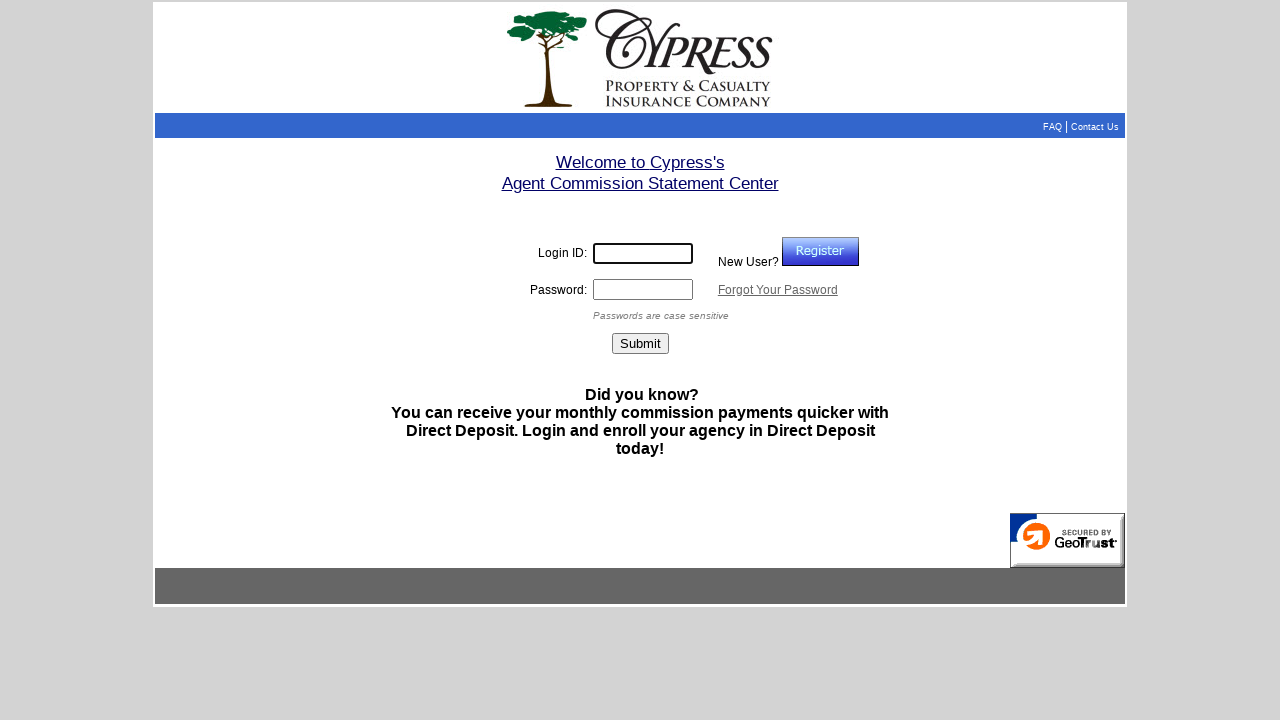

Waited for page DOM content to load
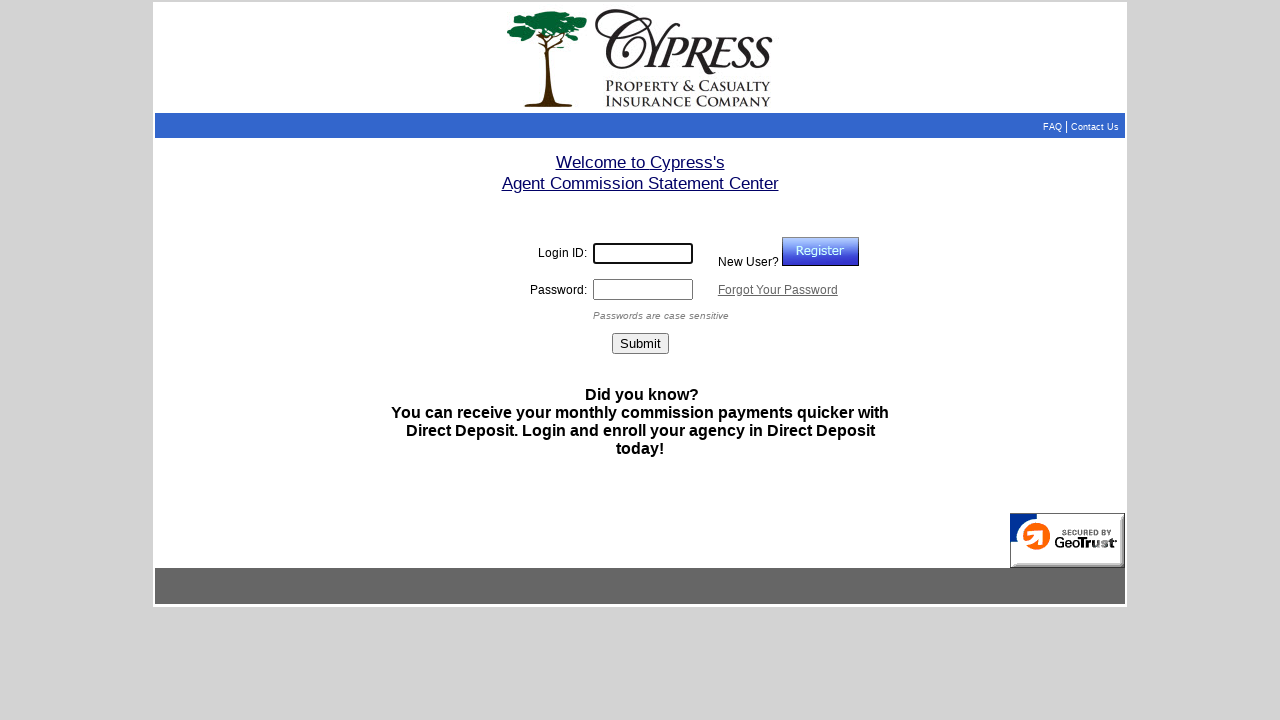

Verified 'Welcome' text is present on Cypress login page
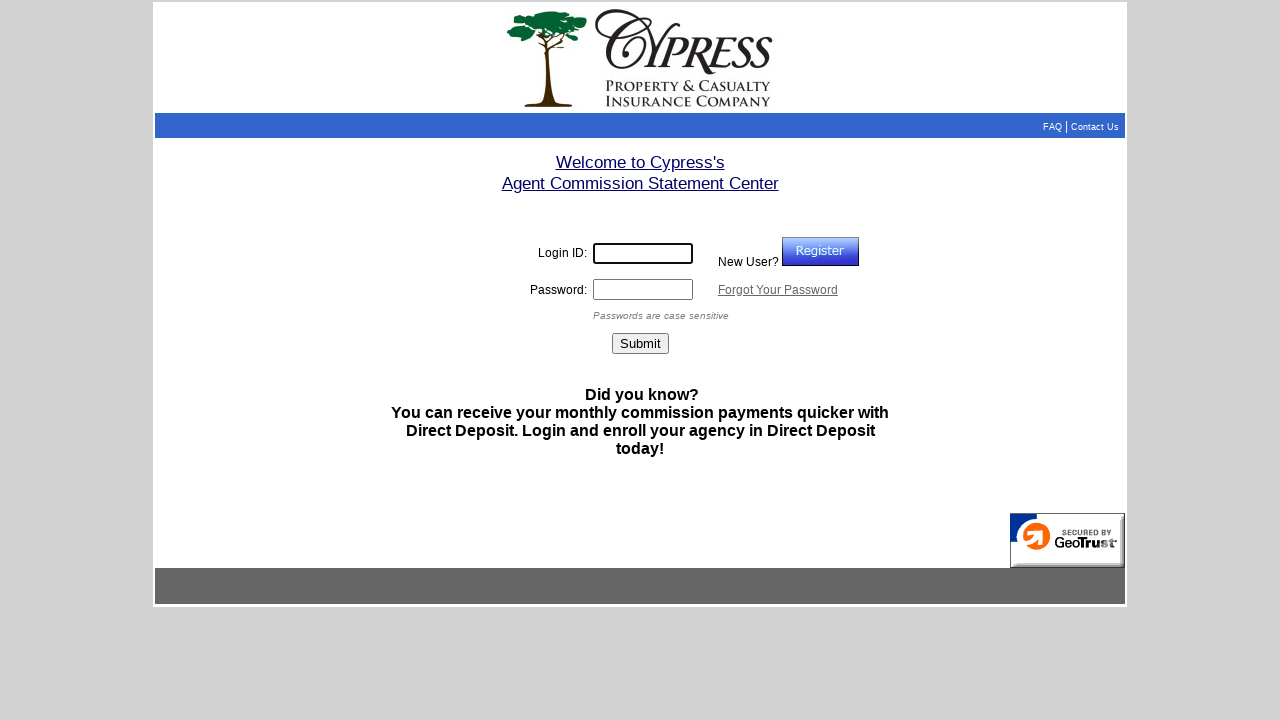

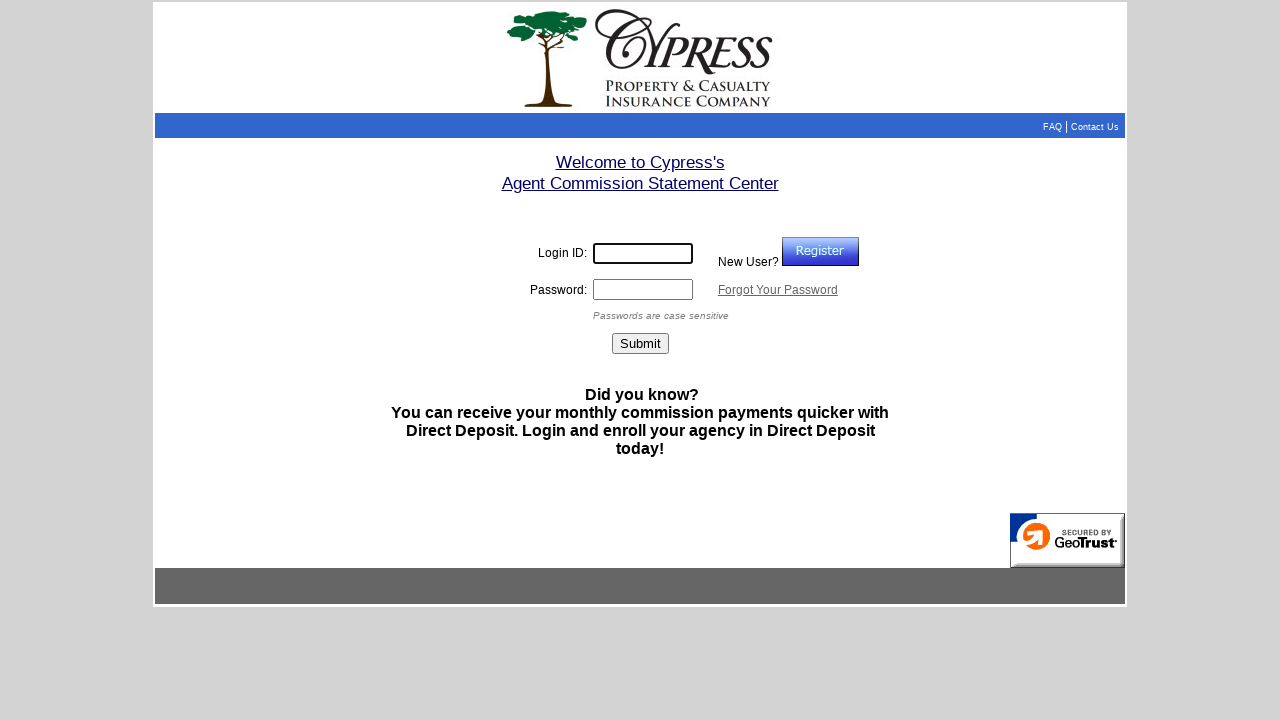